Navigates to the Dove India website homepage and waits for page load

Starting URL: https://www.dove-india.com/

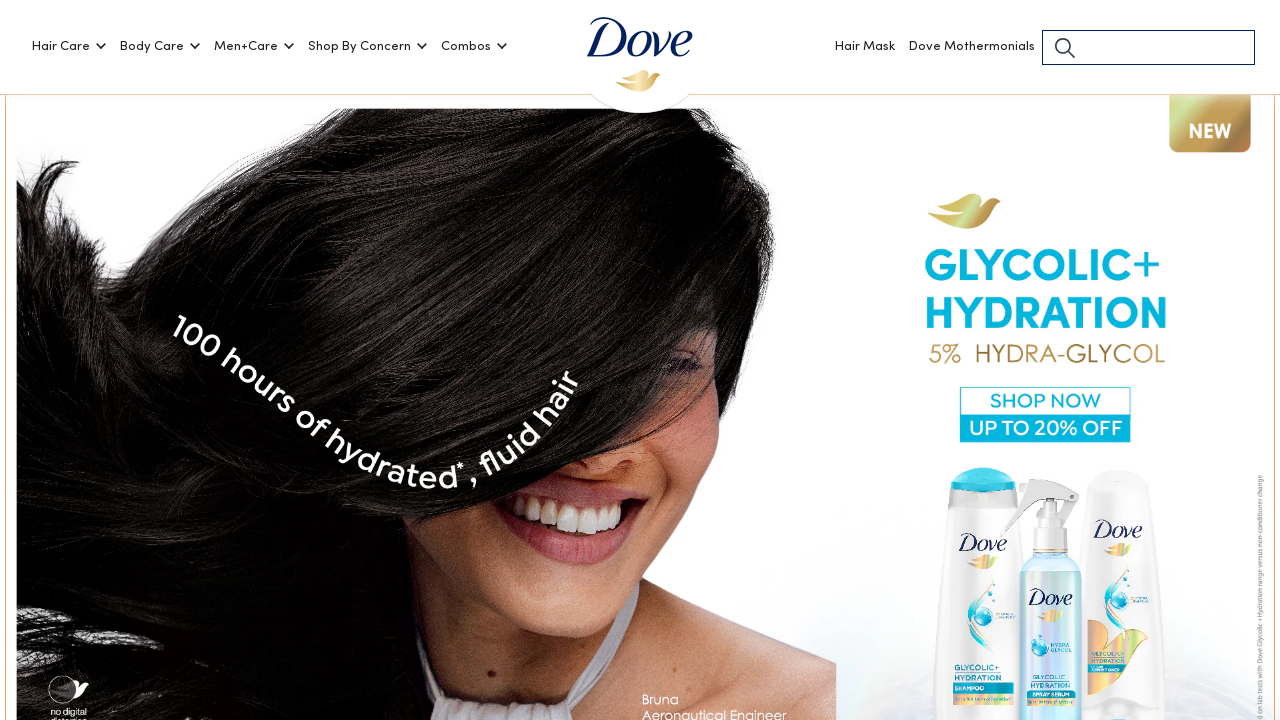

Navigated to Dove India homepage and waited for DOM content to load
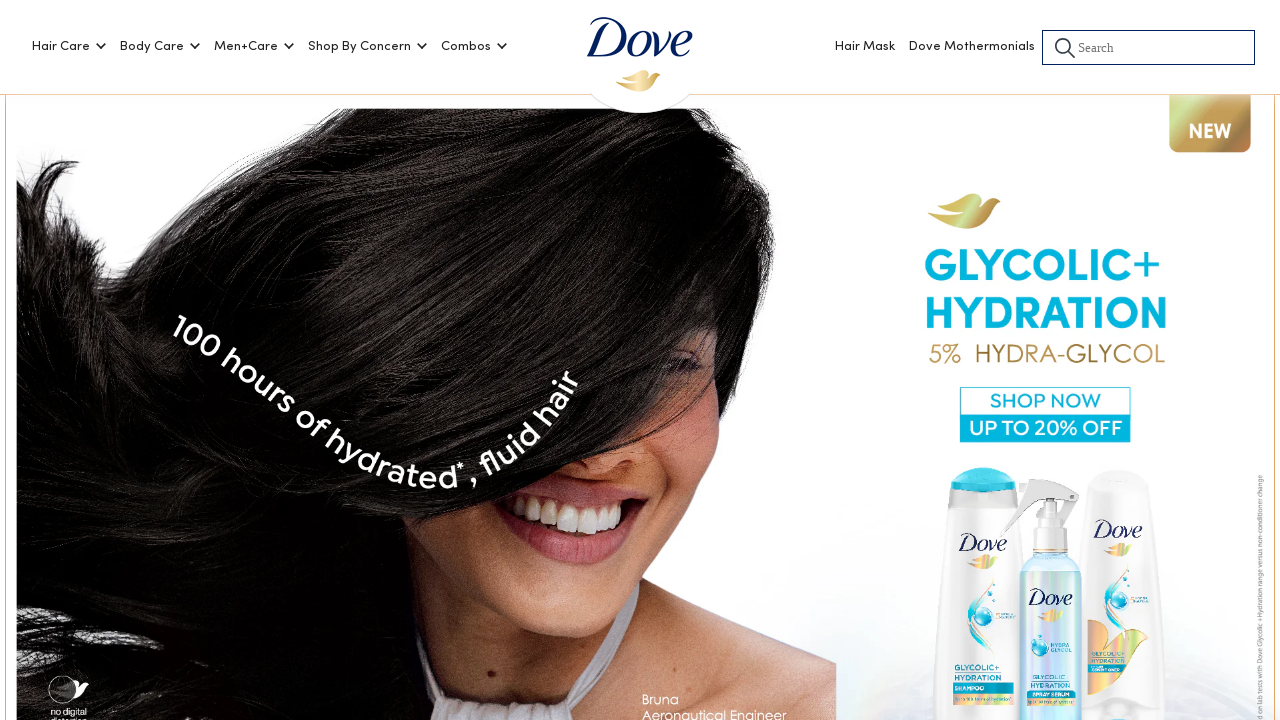

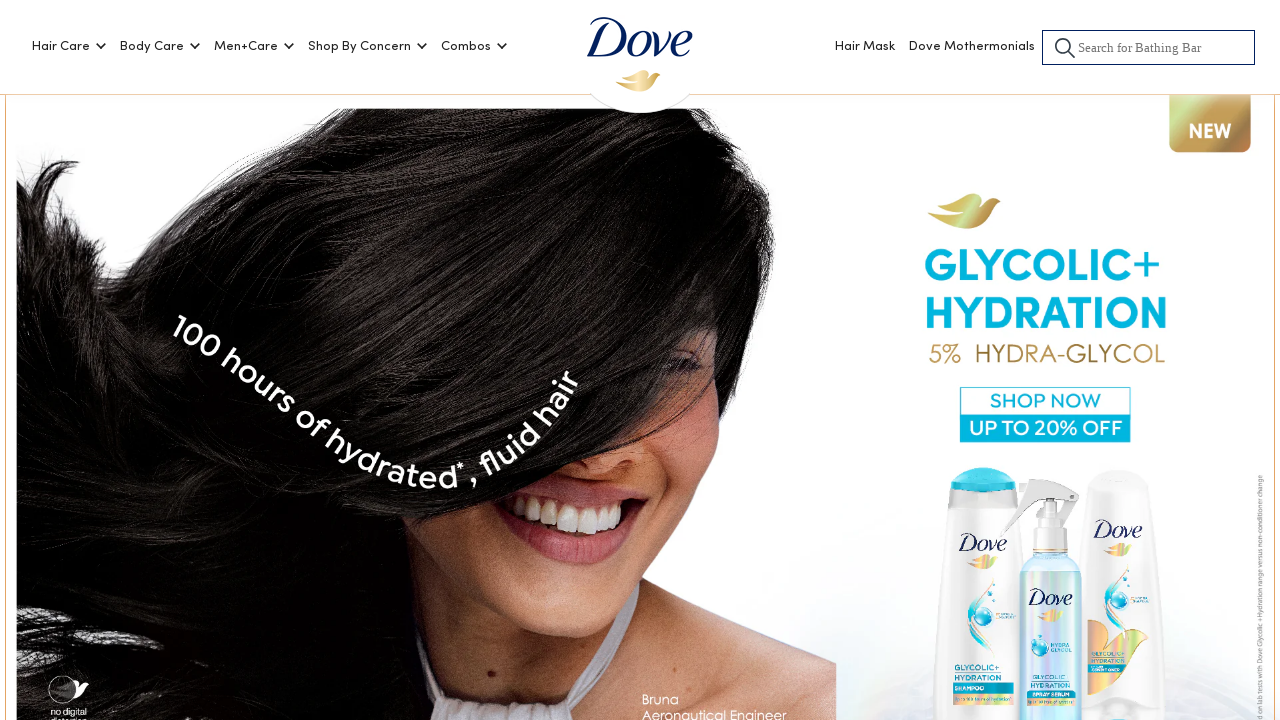